Tests dropdown functionality by navigating to the dropdown page and selecting different options multiple times

Starting URL: http://the-internet.herokuapp.com/

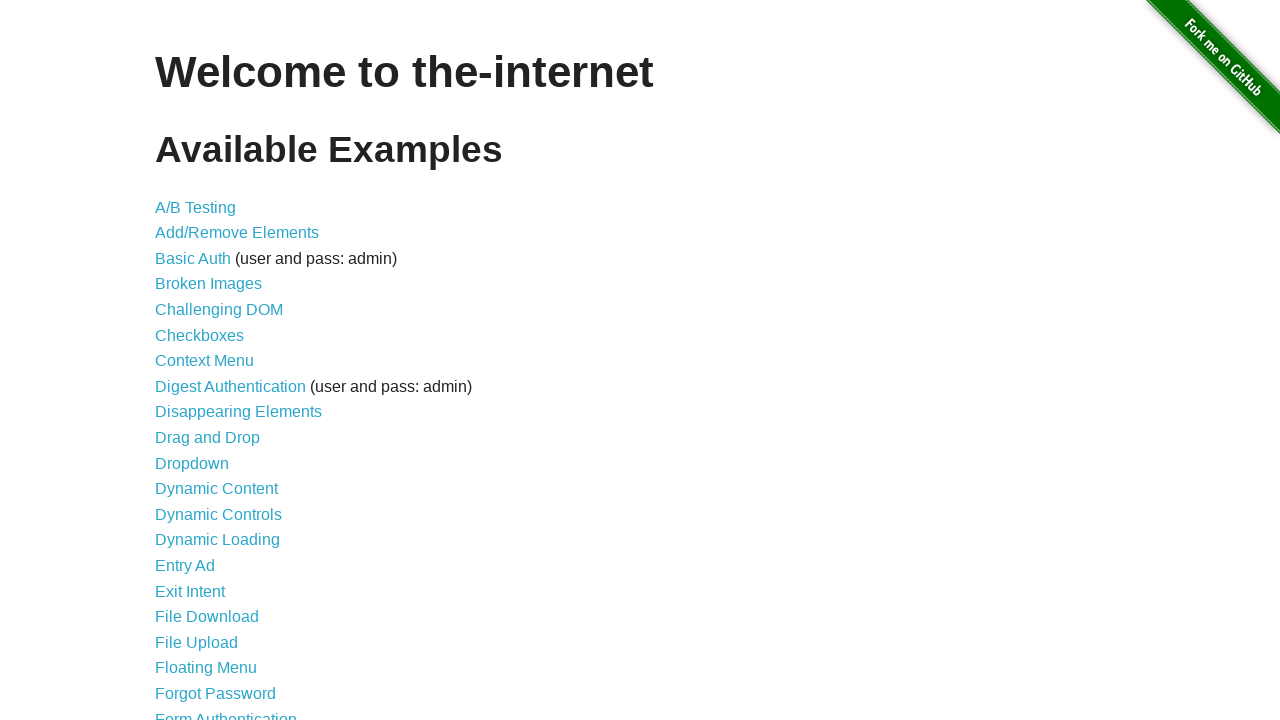

Clicked on the dropdown link at (192, 463) on a[href='/dropdown']
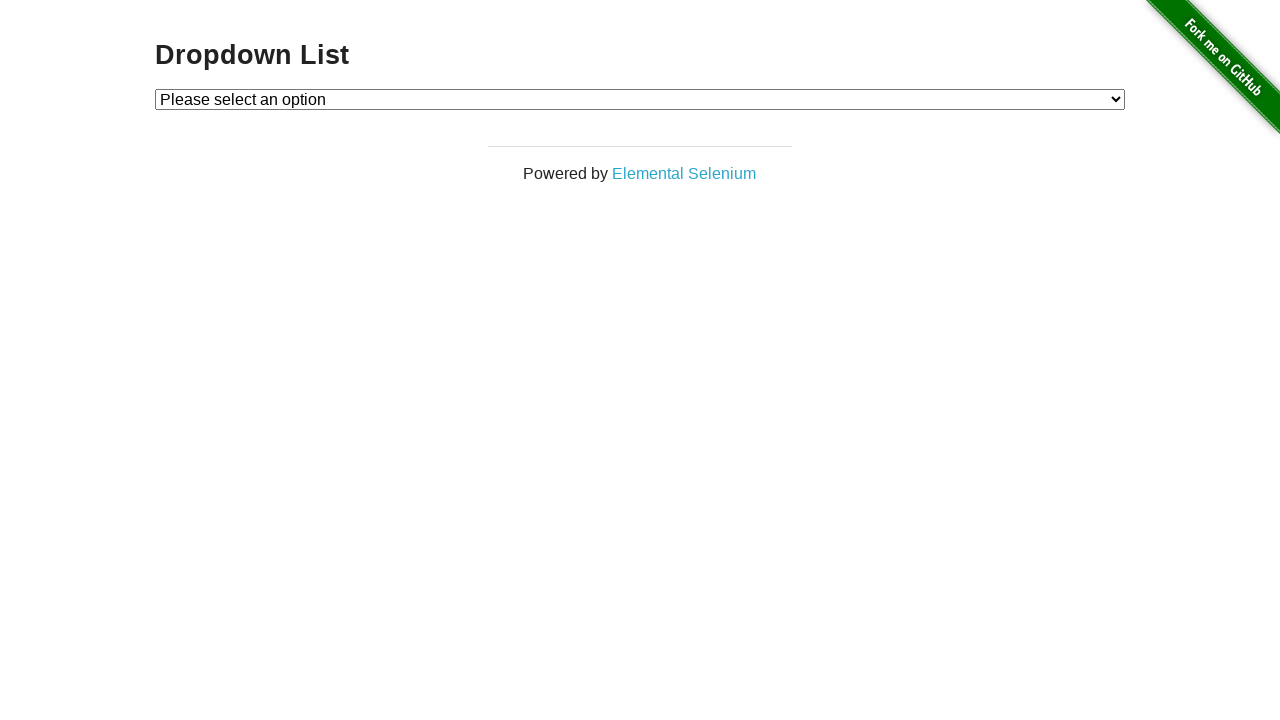

Dropdown element loaded and is available
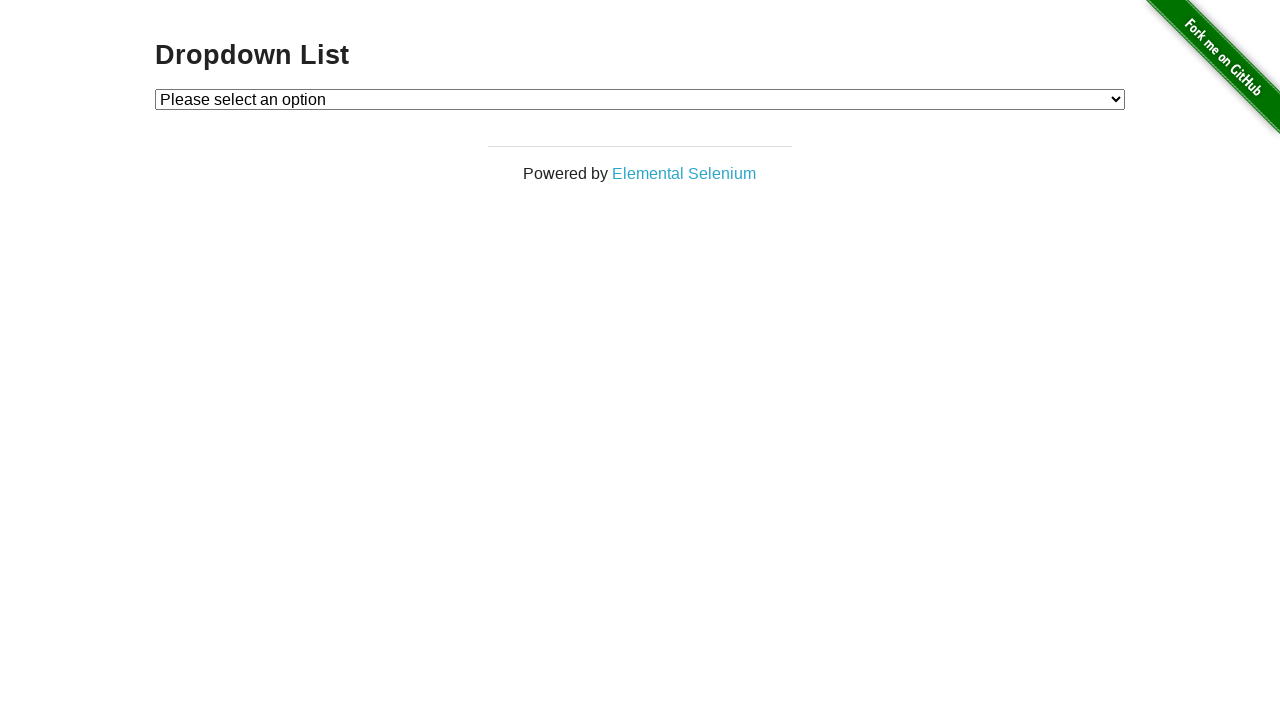

Selected option 1 from dropdown on #dropdown
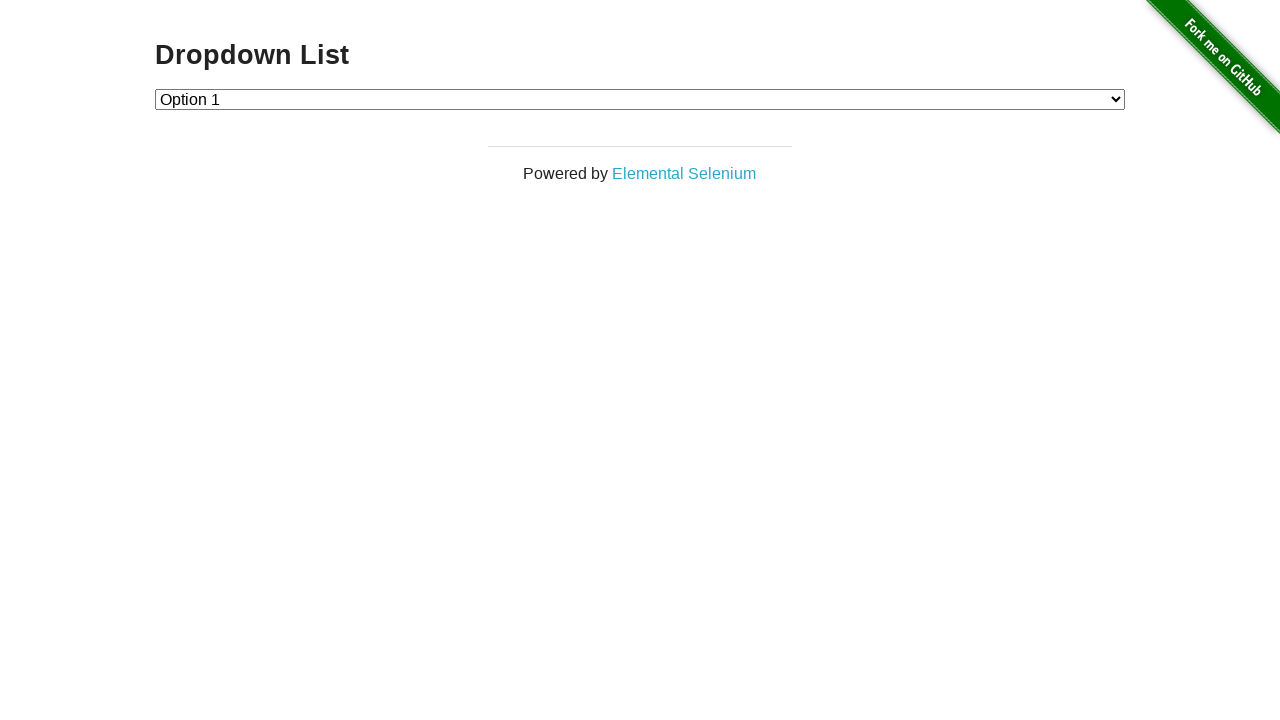

Selected option 2 from dropdown on #dropdown
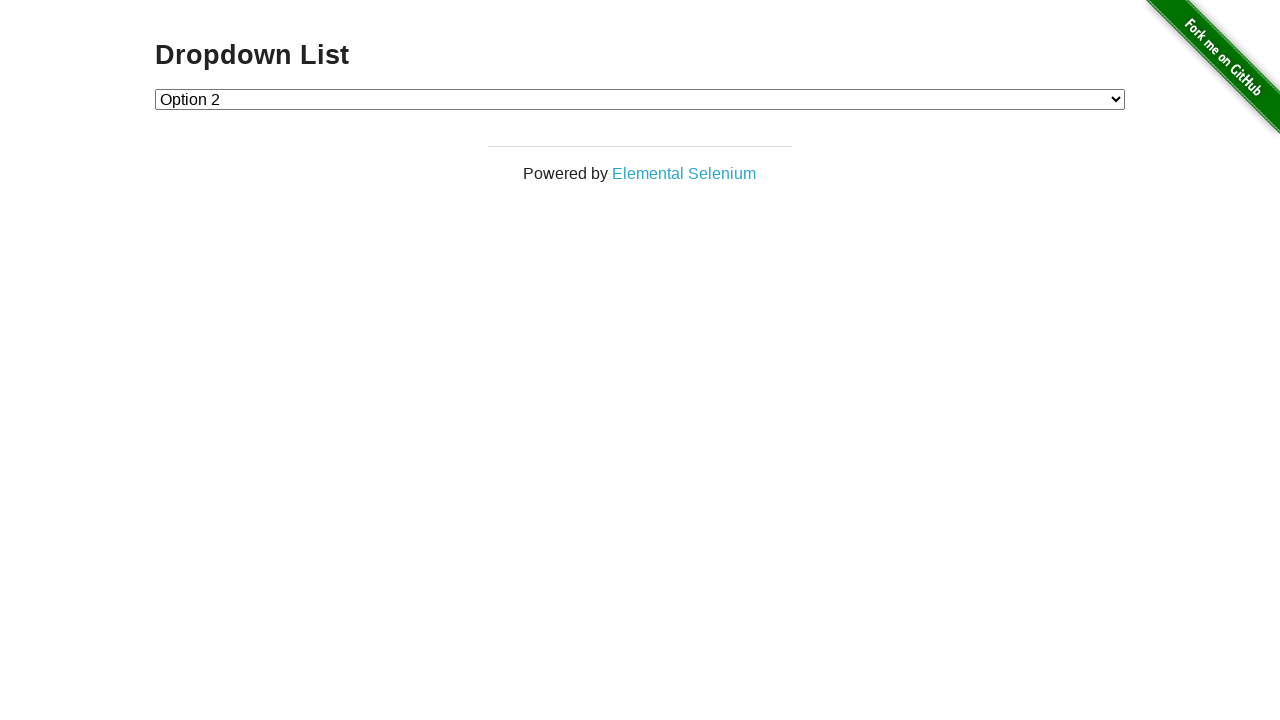

Selected option 1 from dropdown again on #dropdown
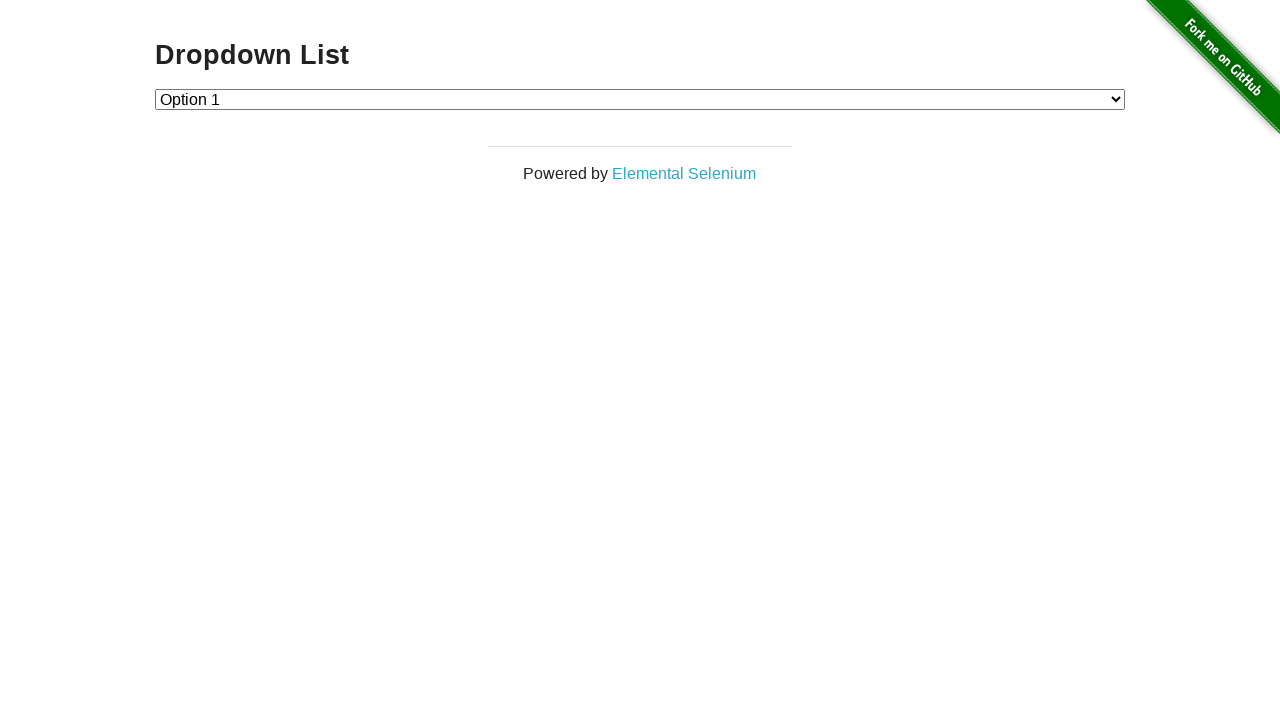

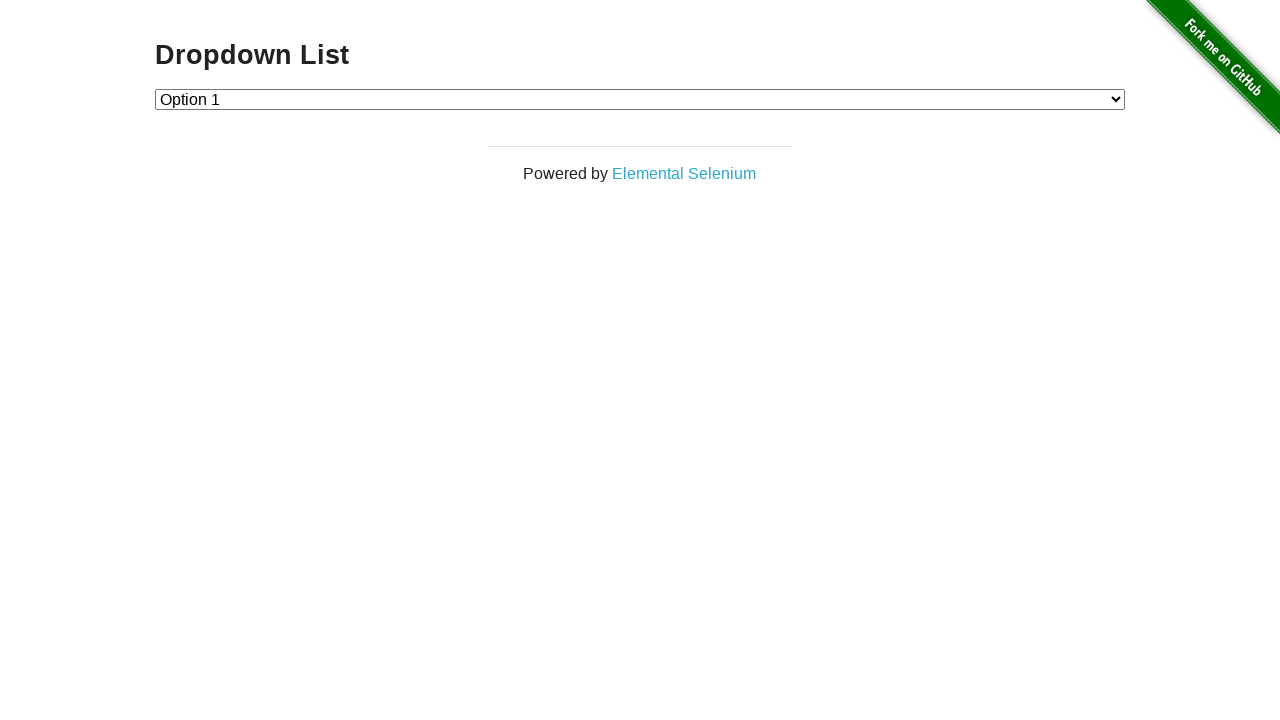